Navigates to the Careers page on the TestFire demo banking site and waits for content to load

Starting URL: https://demo.testfire.net/index.jsp

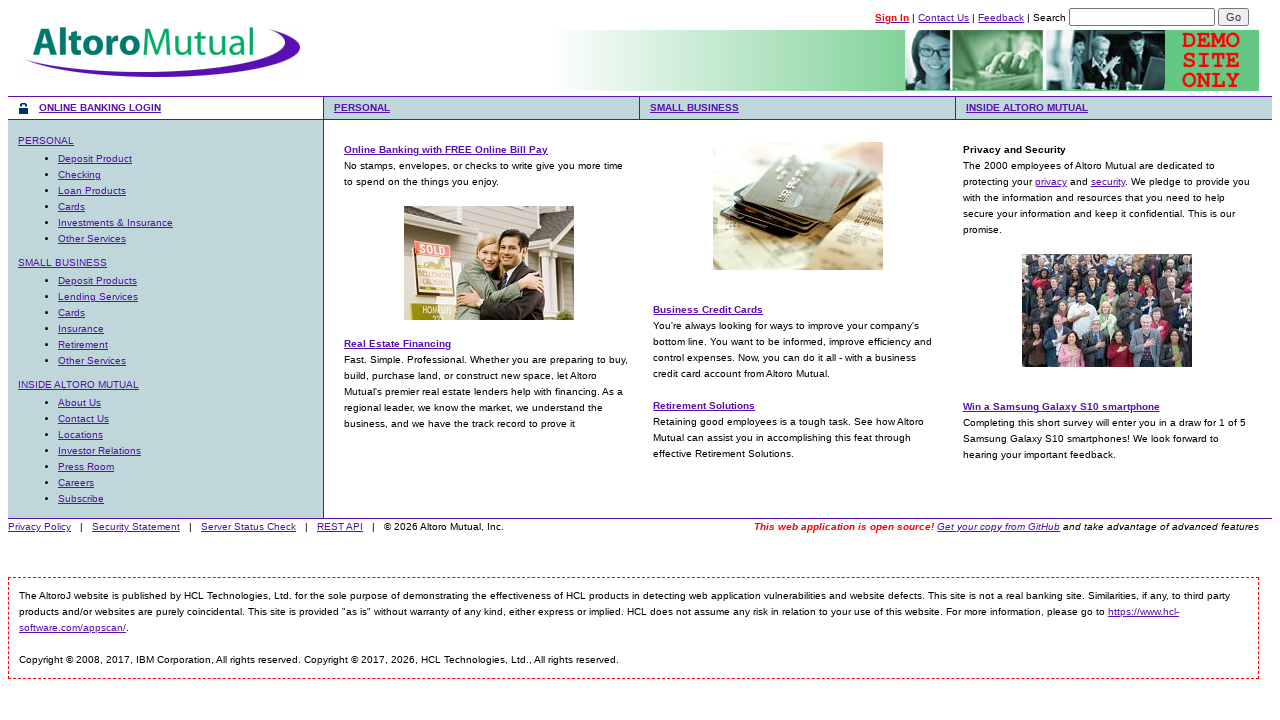

Navigated to TestFire Careers page
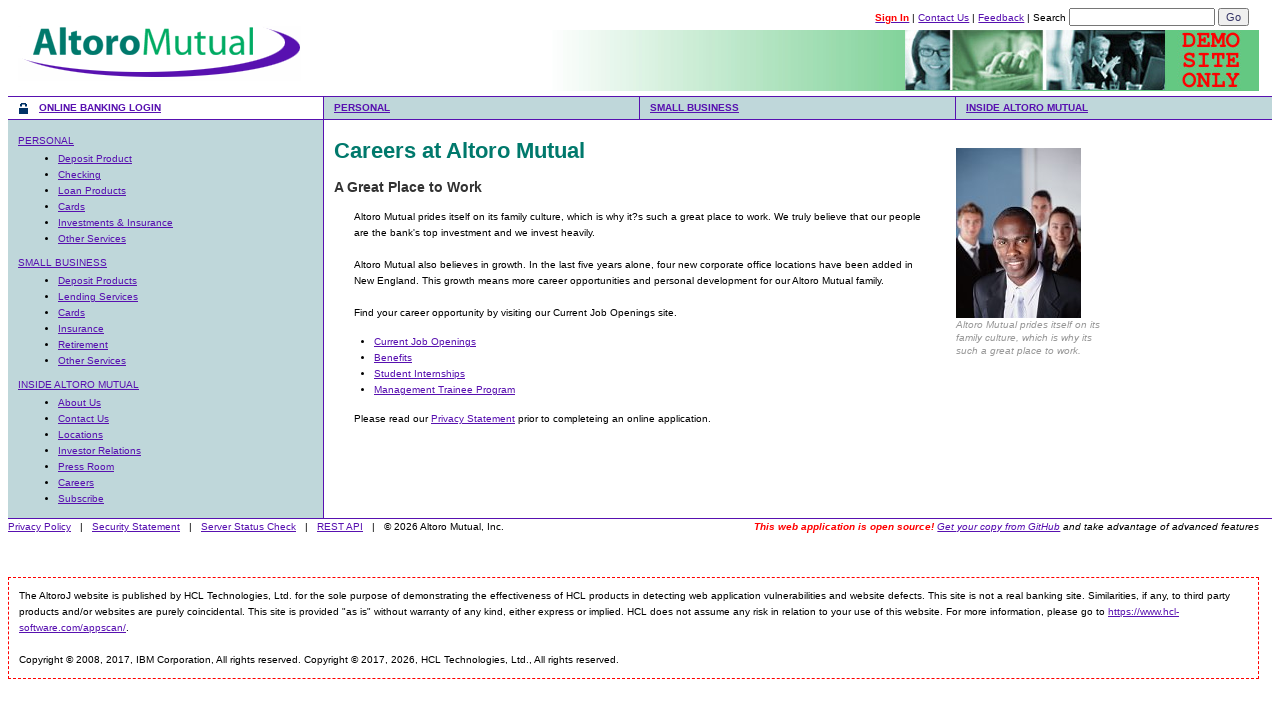

Careers page content loaded and network idle
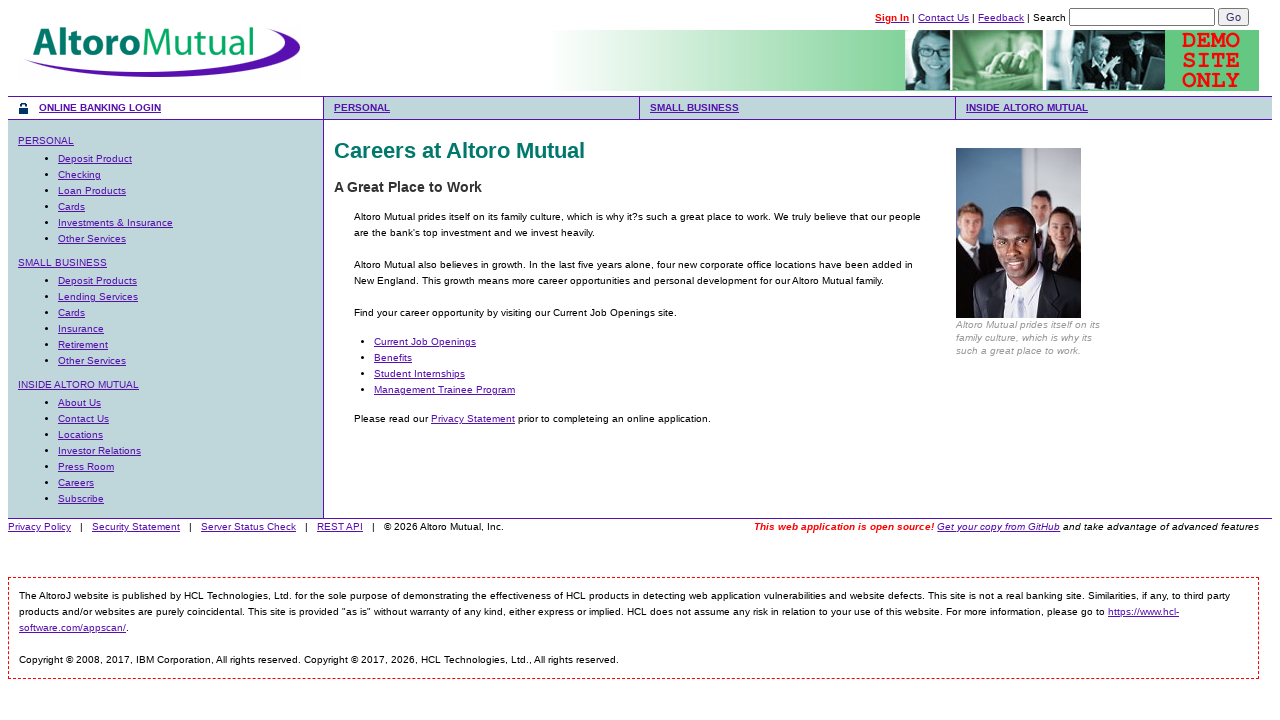

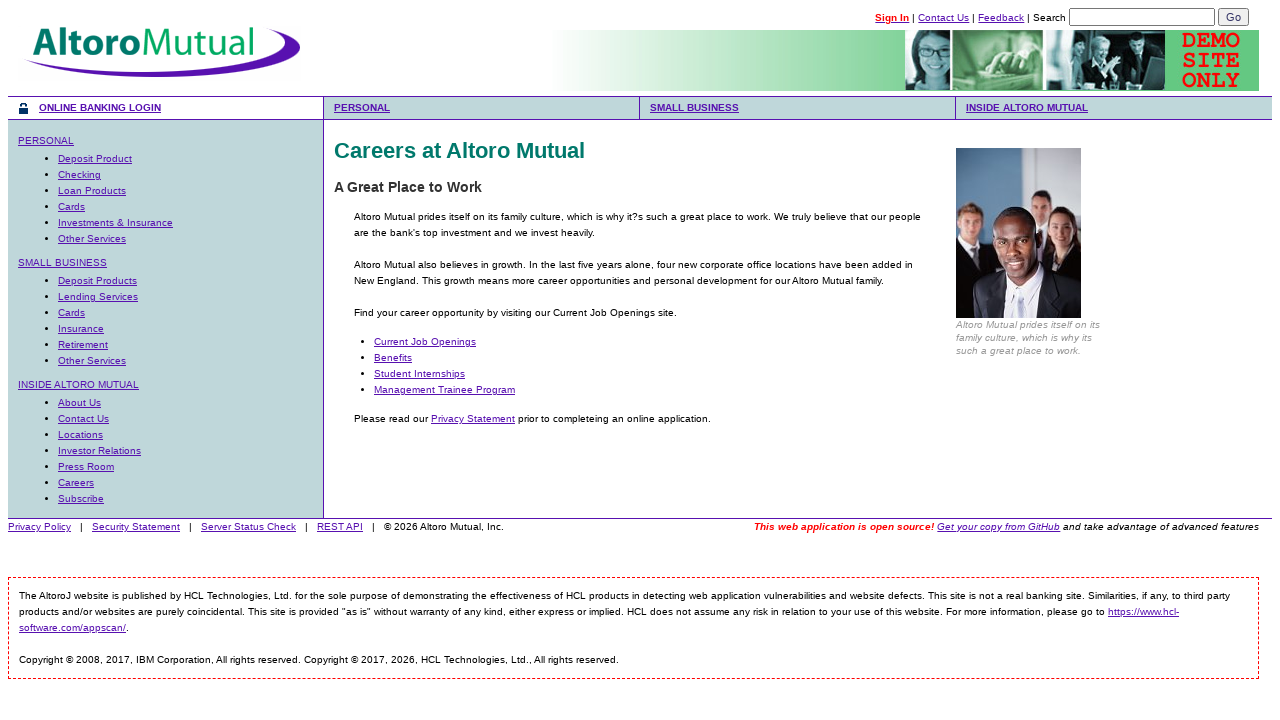